Tests navigation to the Interactions with Simple Elements page by clicking the Interactions link.

Starting URL: https://ultimateqa.com/automation/

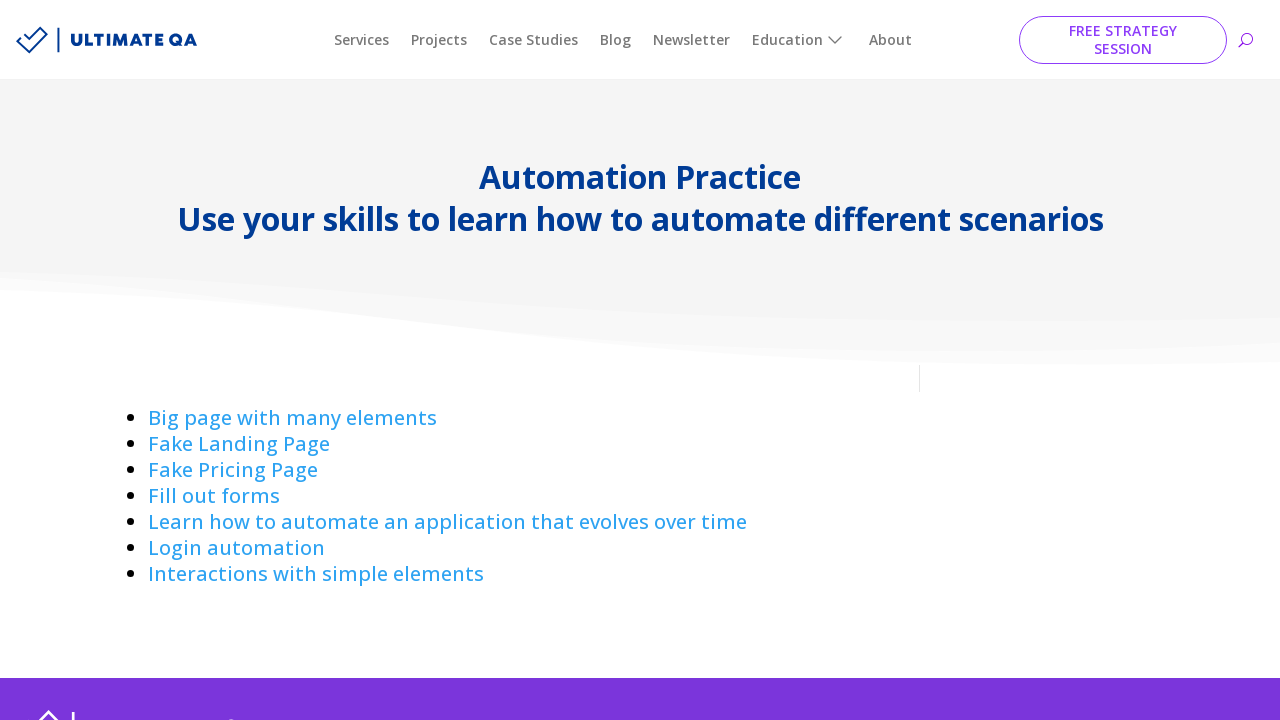

Clicked on the Interactions link to navigate to Interactions with Simple Elements page at (316, 574) on a:has-text('Interactions ')
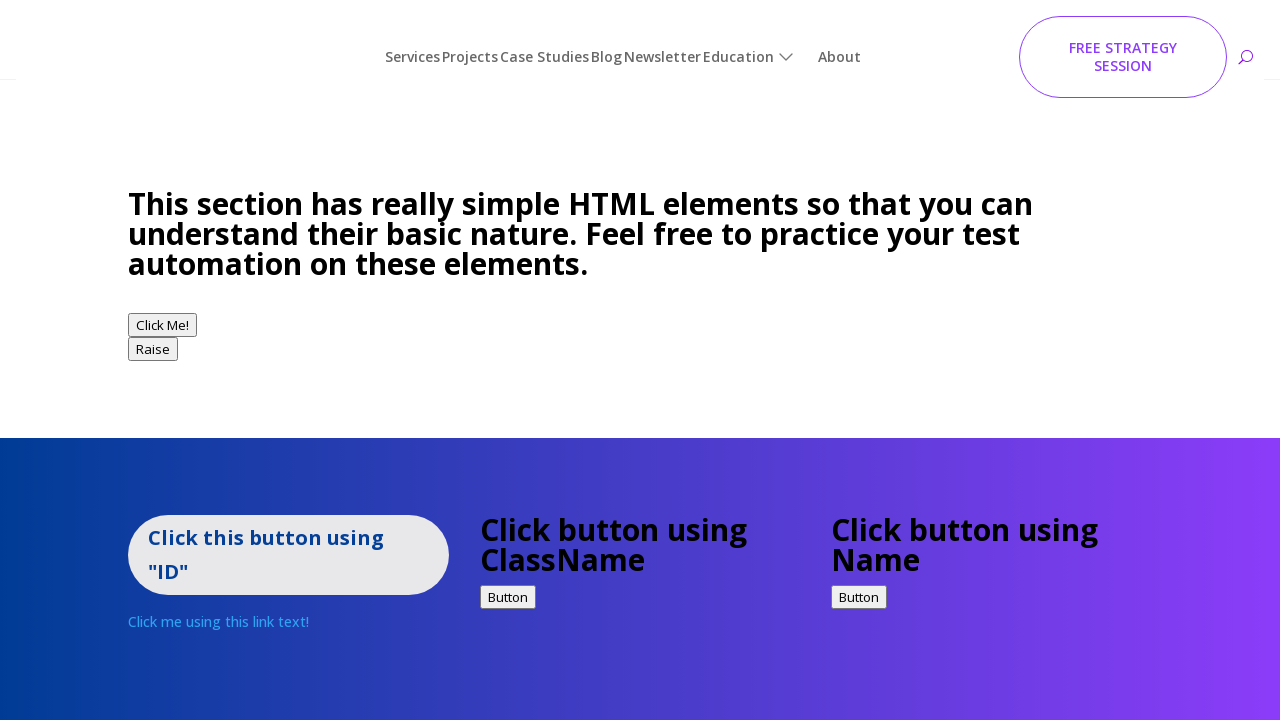

Successfully navigated to the Interactions with Simple Elements page
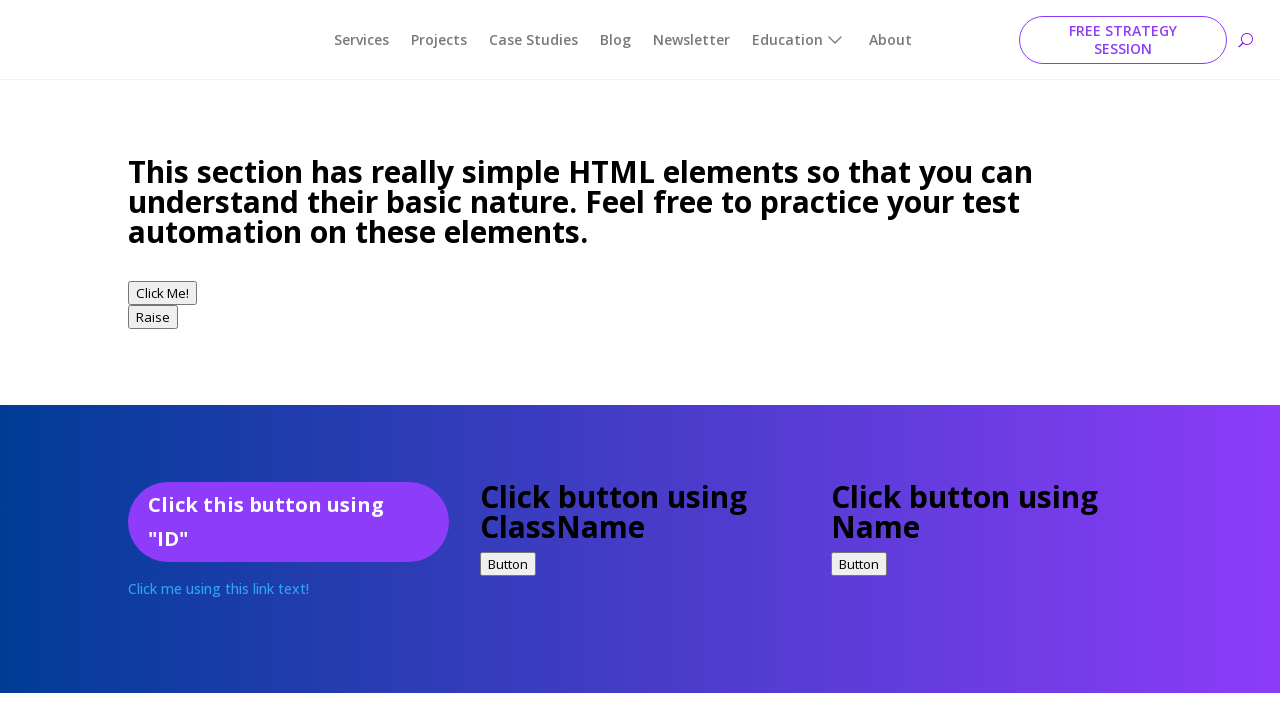

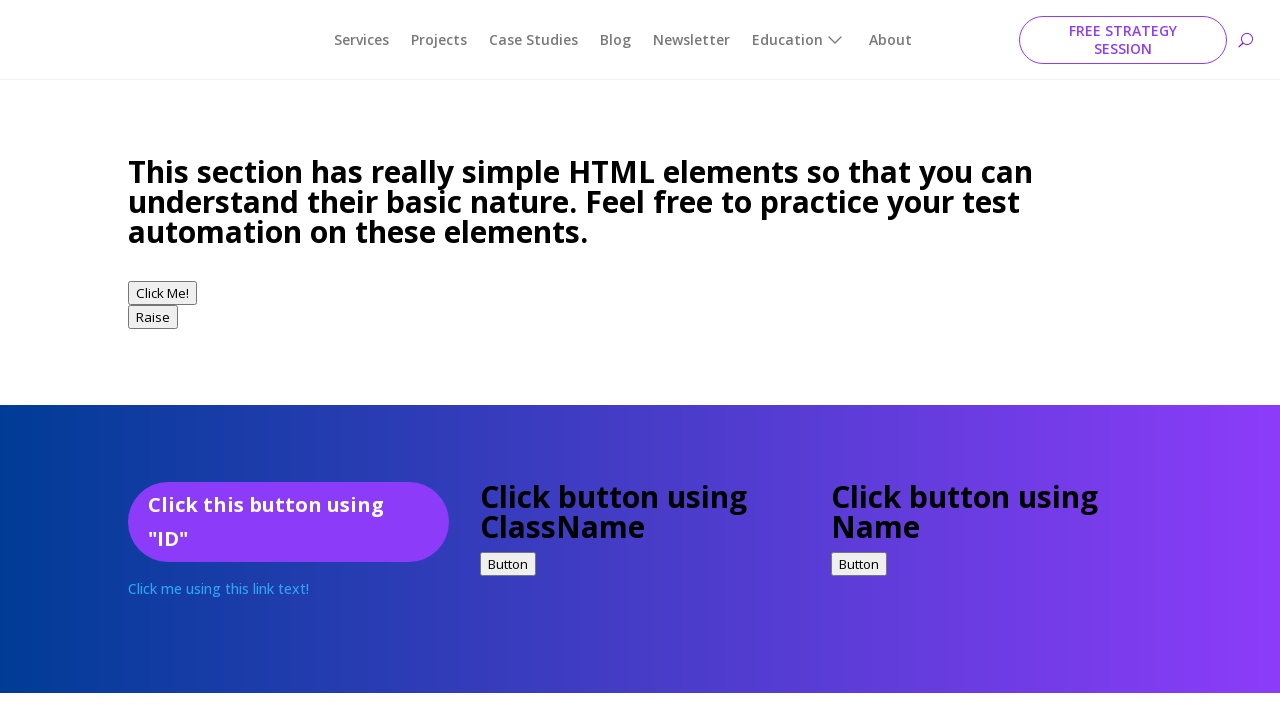